Tests input field functionality by entering a number, clearing it, and entering a different number on the Heroku test application (Firefox version - identical behavior)

Starting URL: http://the-internet.herokuapp.com/inputs

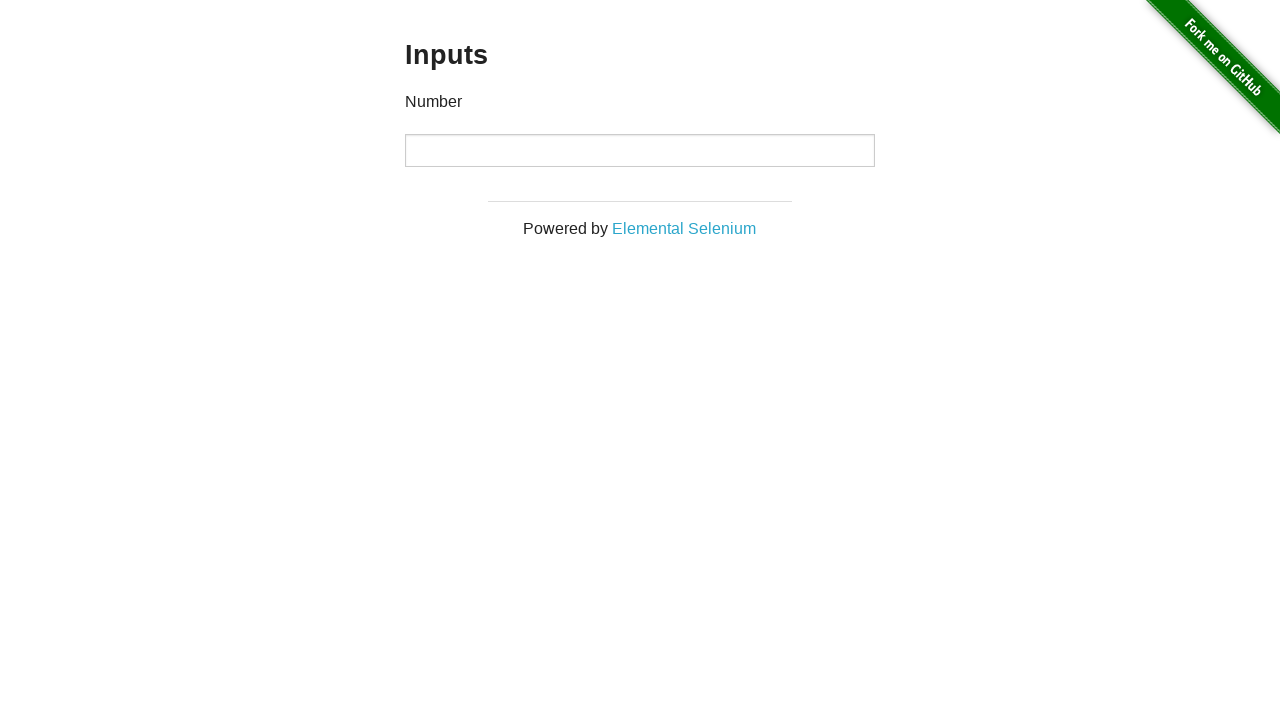

Entered '1000' into the input field on input
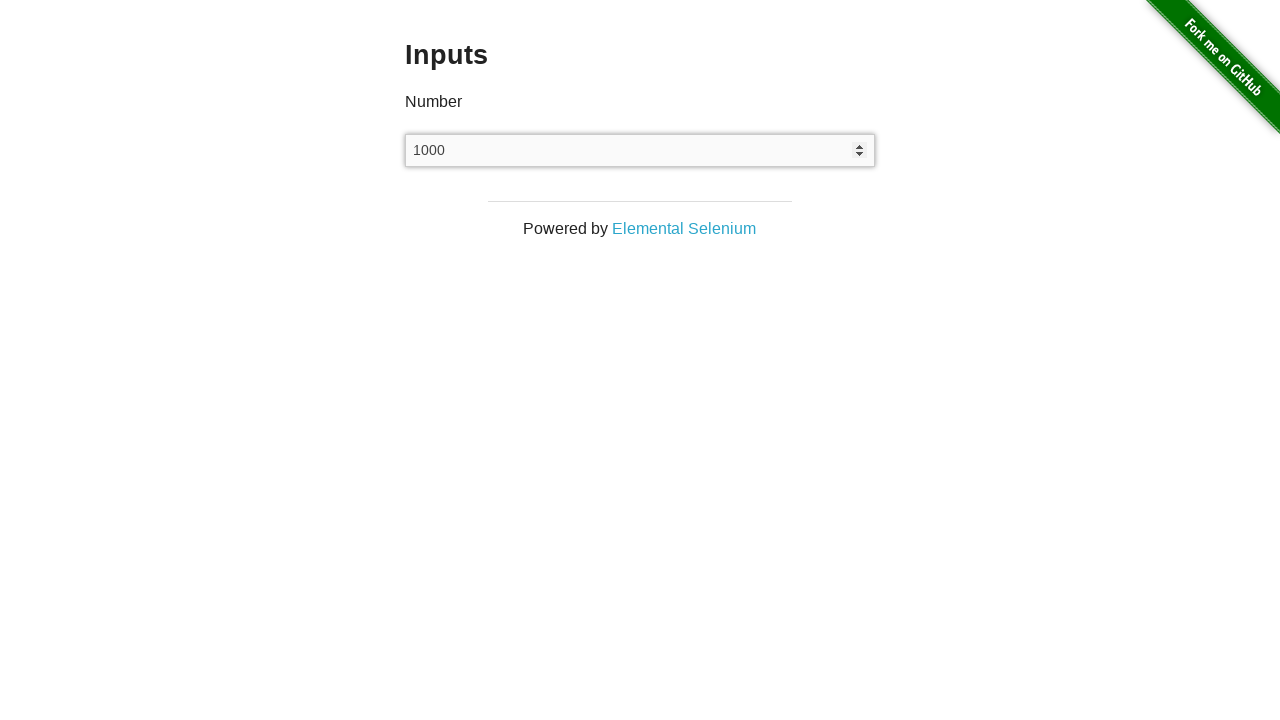

Cleared the input field on input
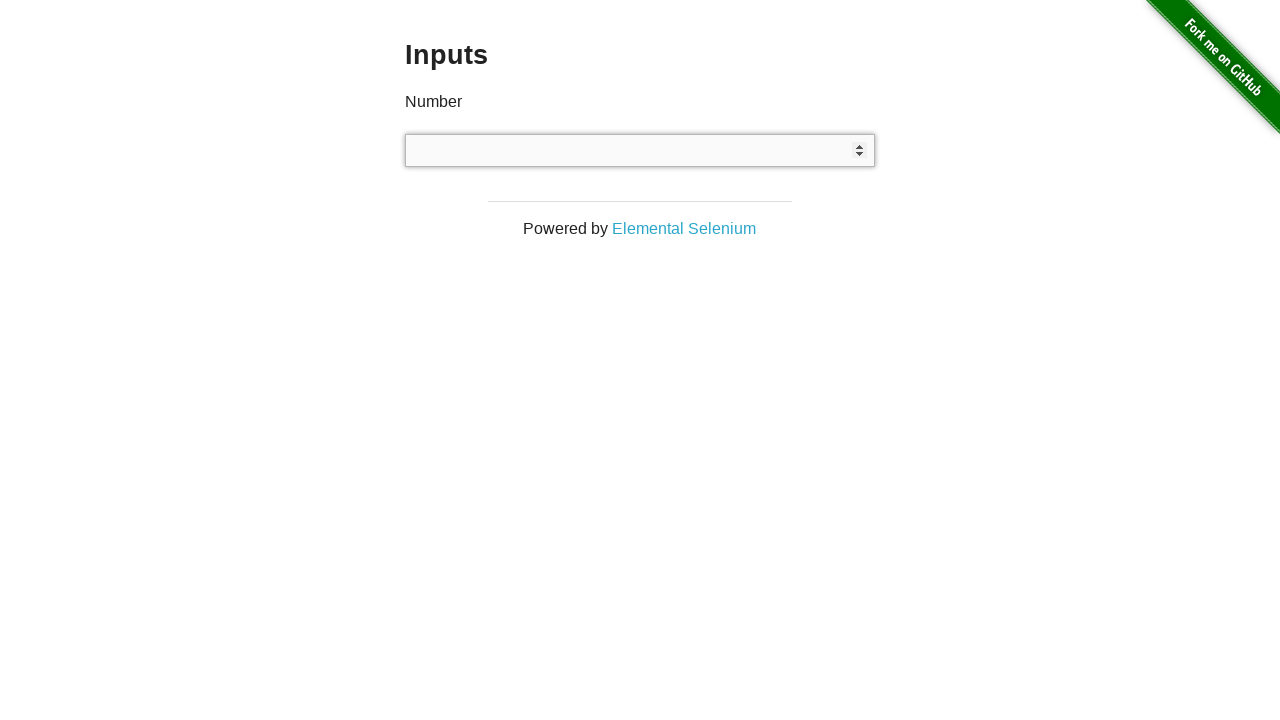

Entered '999' into the input field on input
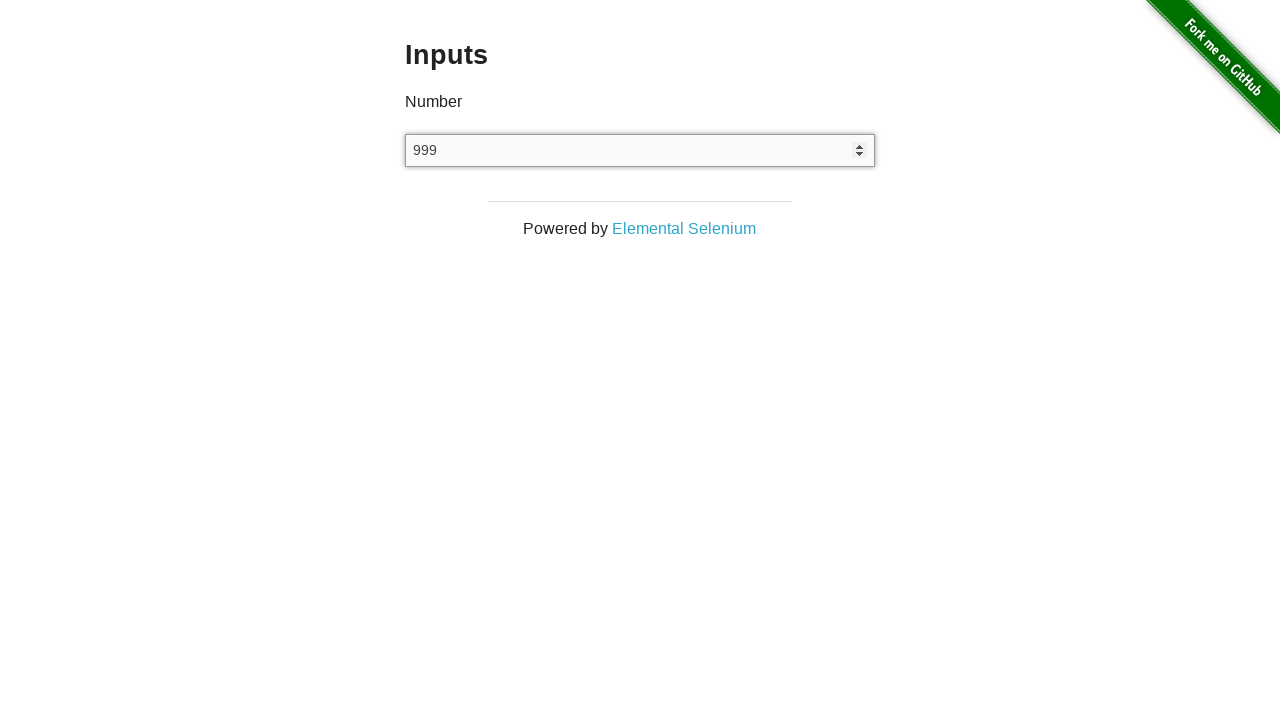

Waited 1000ms to verify the value is entered
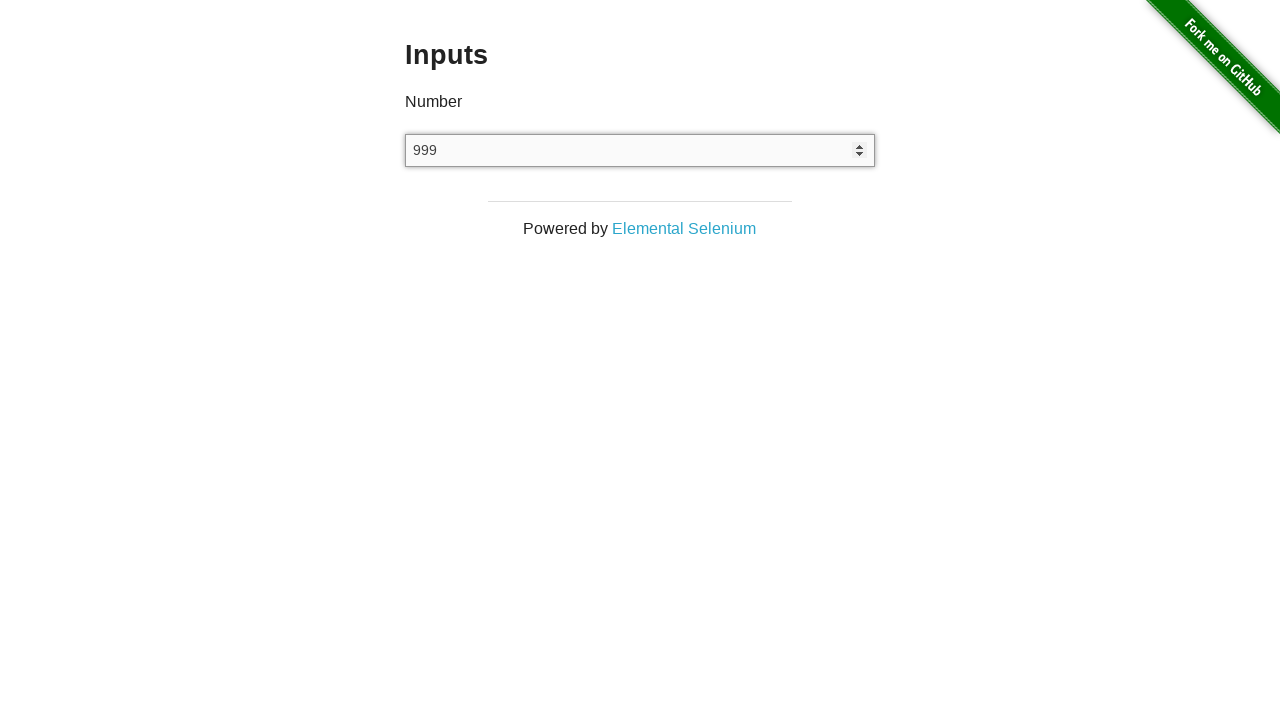

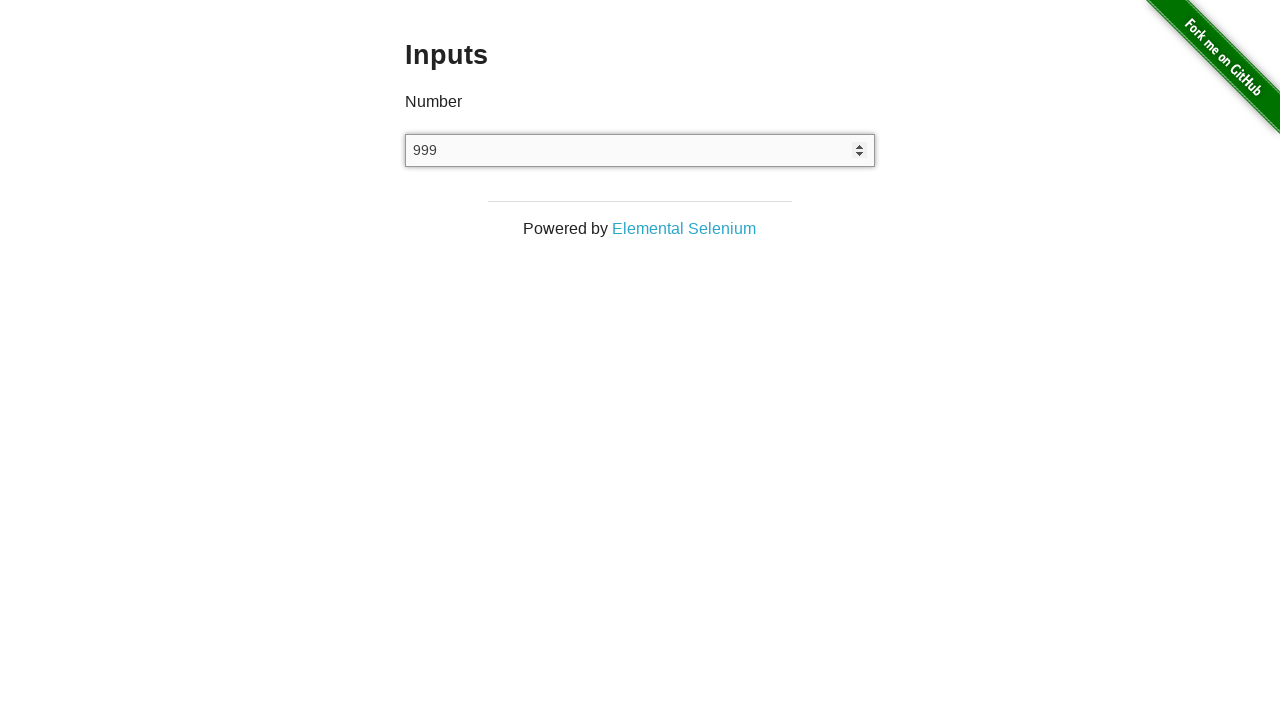